Tests a grocery shopping website by searching for products containing 'ca', verifying product count, adding items to cart including a specific product (Cashews), and verifying the brand logo text.

Starting URL: https://rahulshettyacademy.com/seleniumPractise/#/

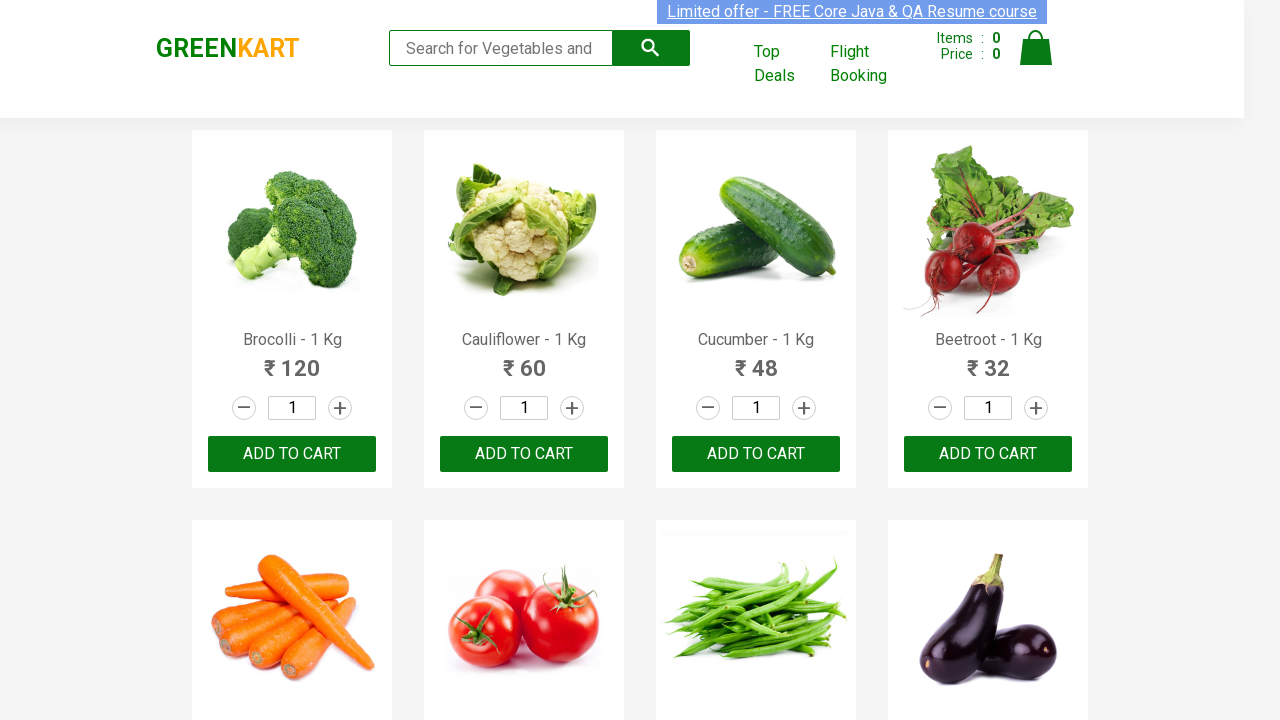

Typed 'ca' in search box to filter products on .search-keyword
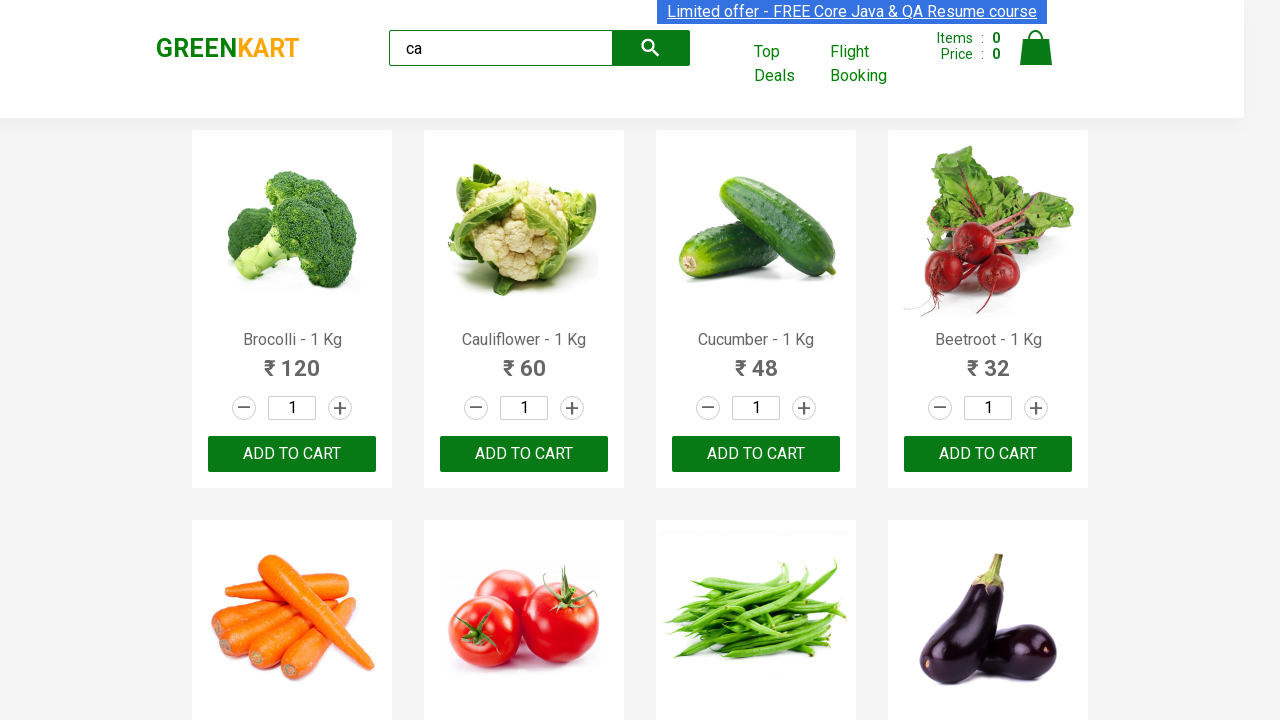

Waited 2 seconds for products to load
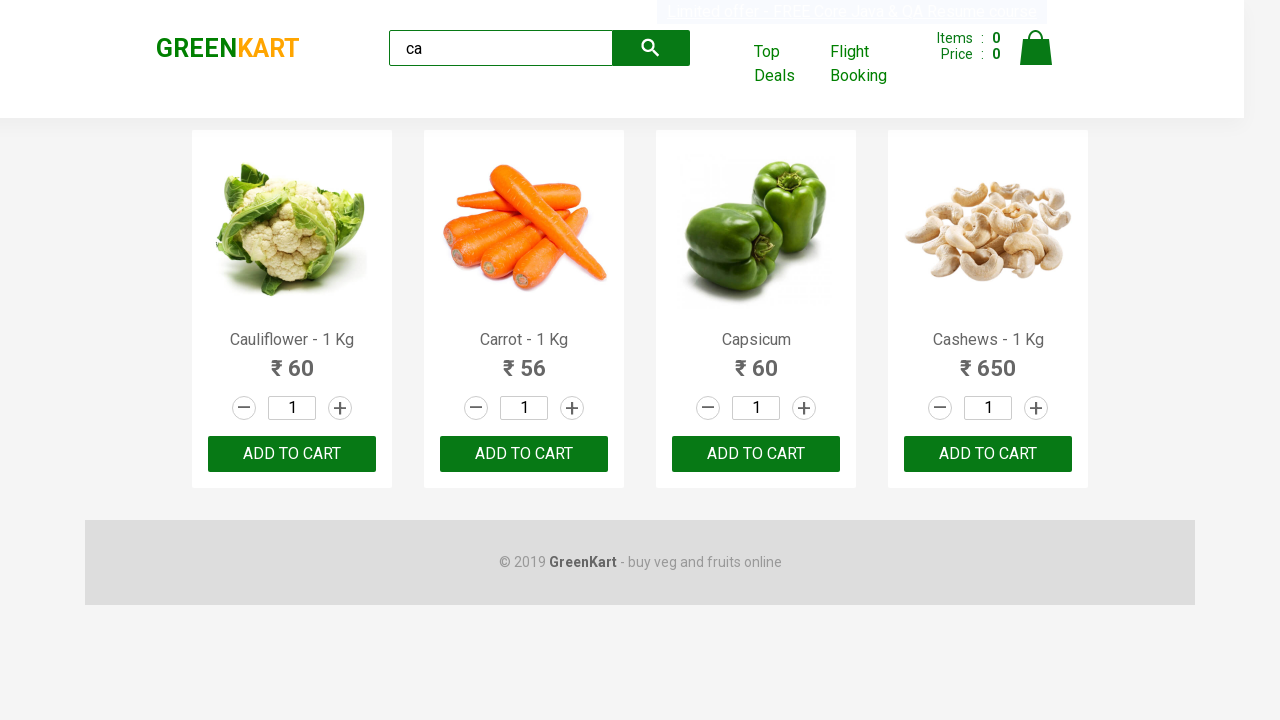

Verified products are displayed on page
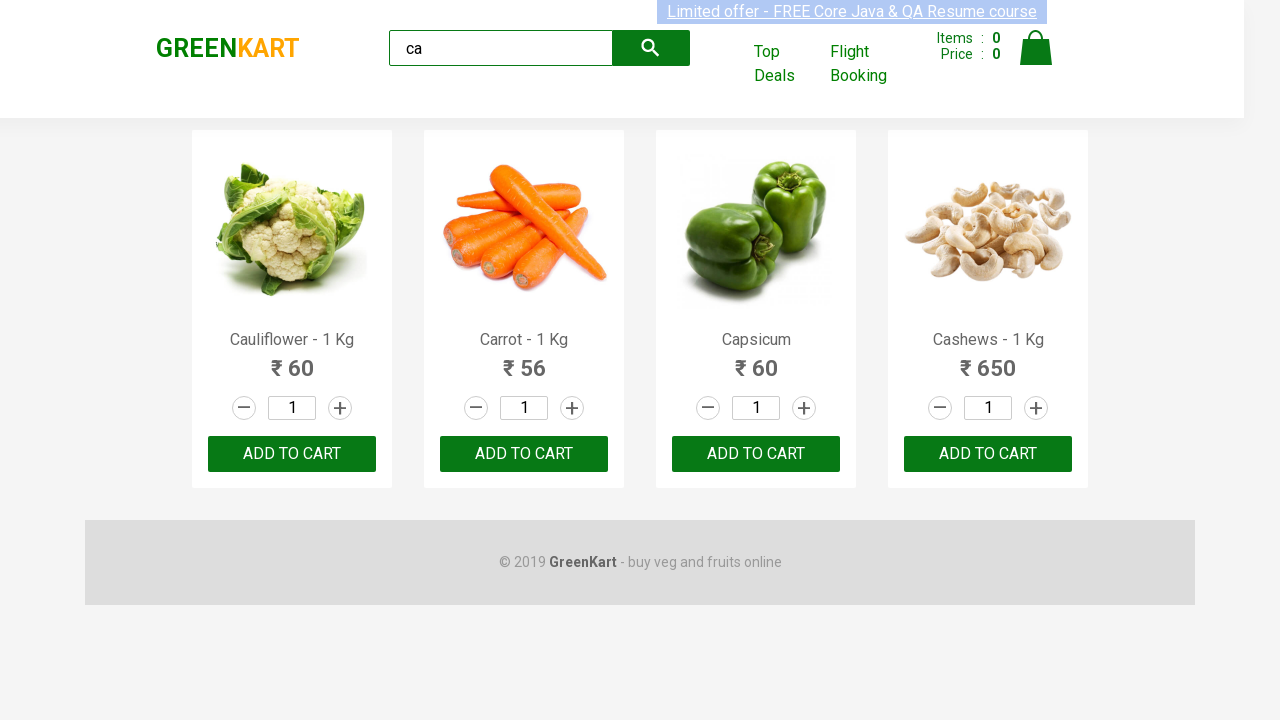

Clicked ADD TO CART button on third product at (756, 454) on :nth-child(3) > .product-action > button
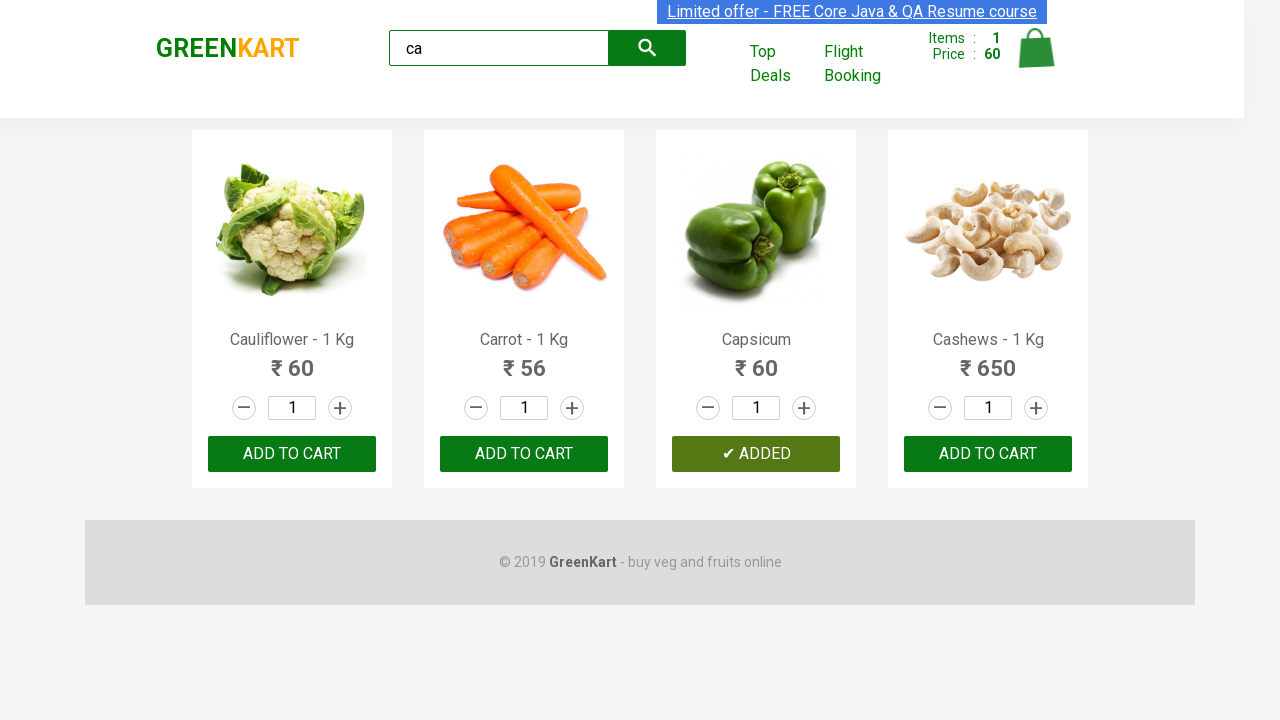

Clicked ADD TO CART button on product at index 2 at (756, 454) on .products .product >> nth=2 >> button >> internal:has-text="ADD TO CART"i
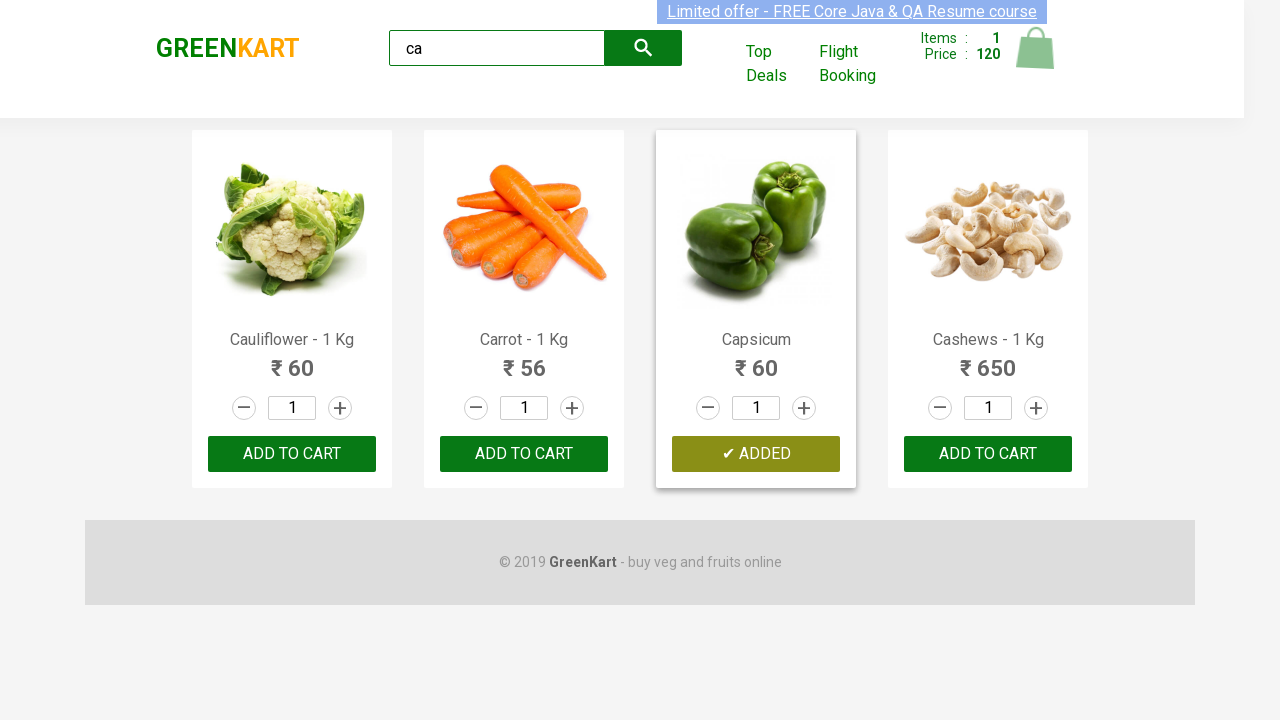

Found and clicked ADD TO CART for Cashews product at (988, 454) on .products .product >> nth=3 >> button
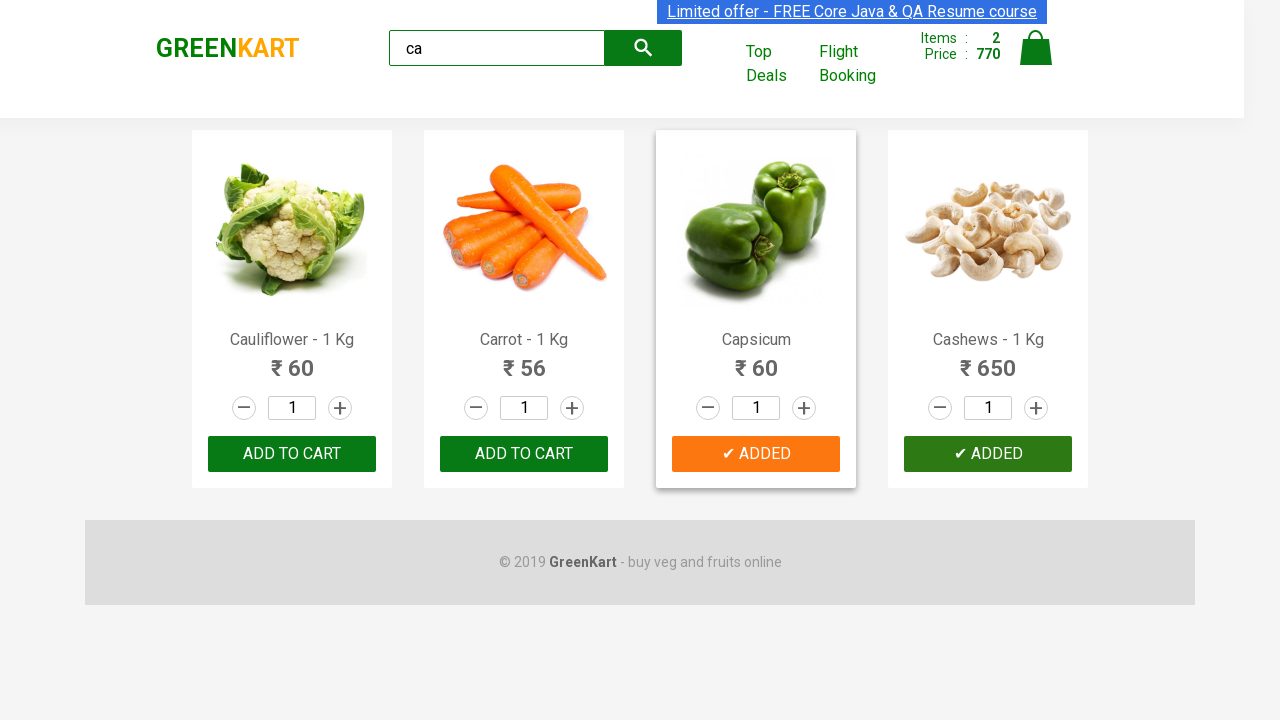

Waited for brand logo to be visible
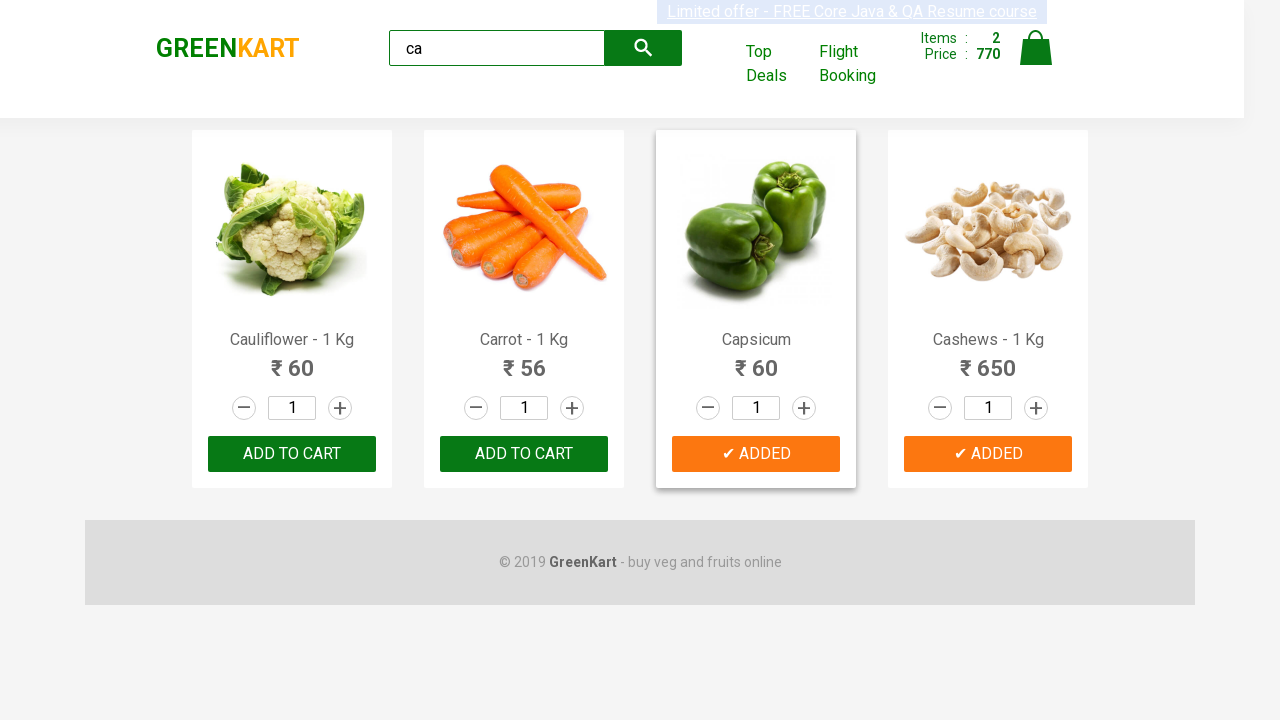

Verified brand logo text is 'GREENKART'
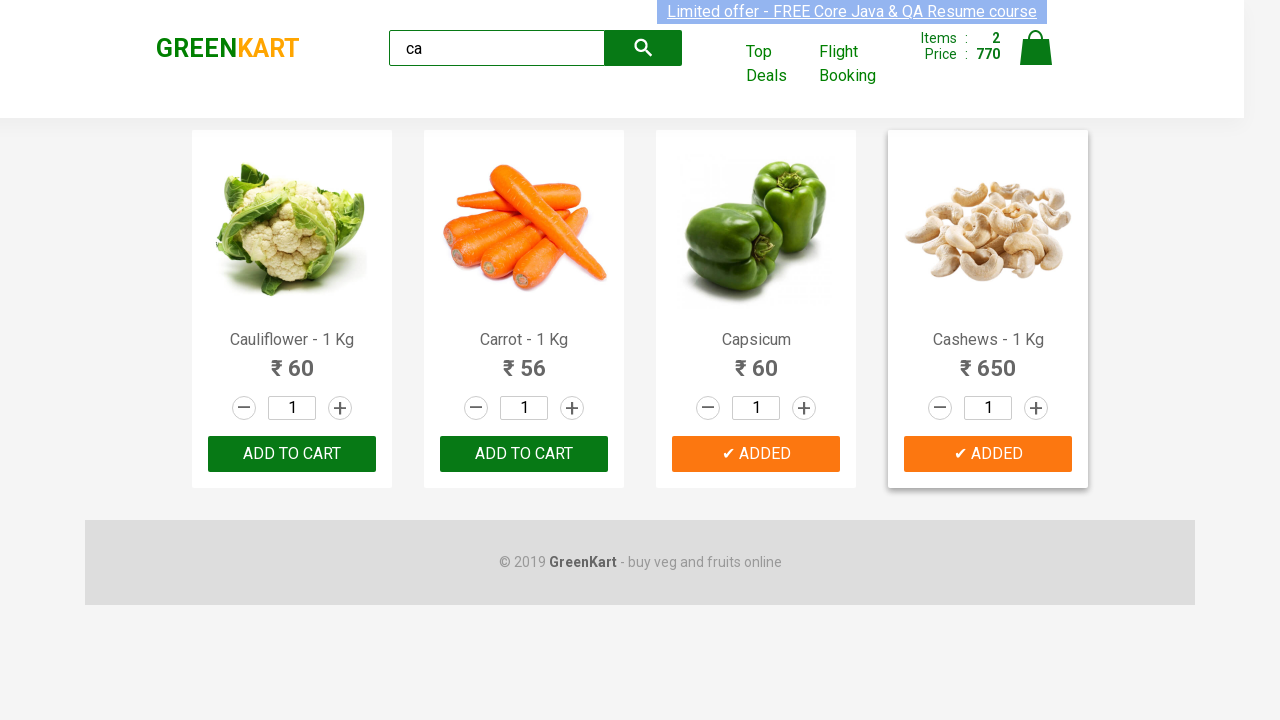

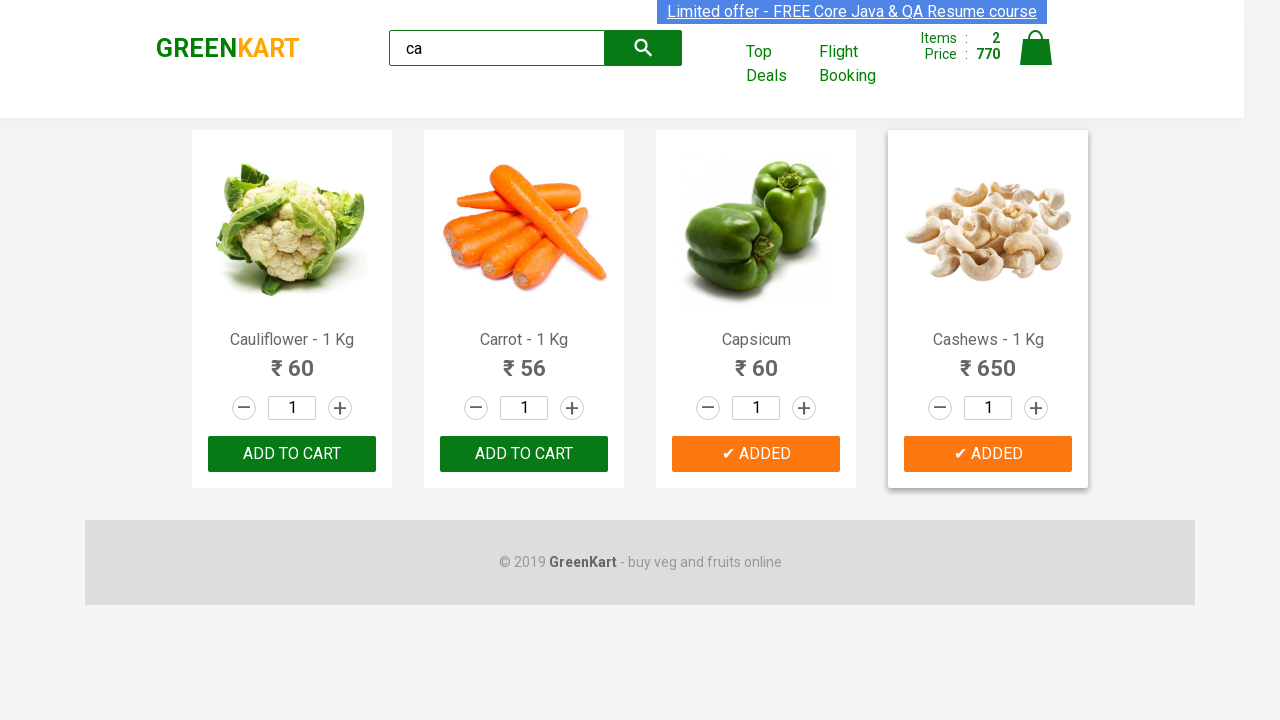